Navigates to the FreeCRM classic page and checks if the logo element is displayed

Starting URL: https://classic.freecrm.com/index.html

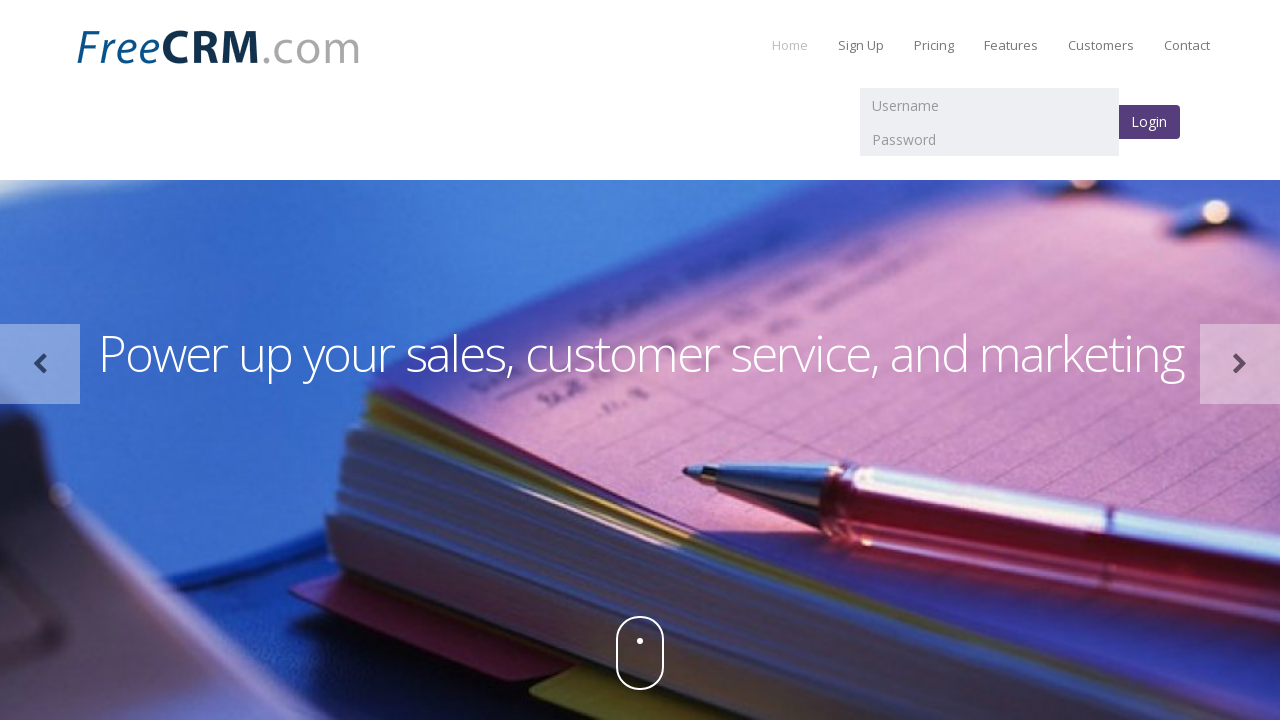

Checked if logo element is visible on FreeCRM classic page
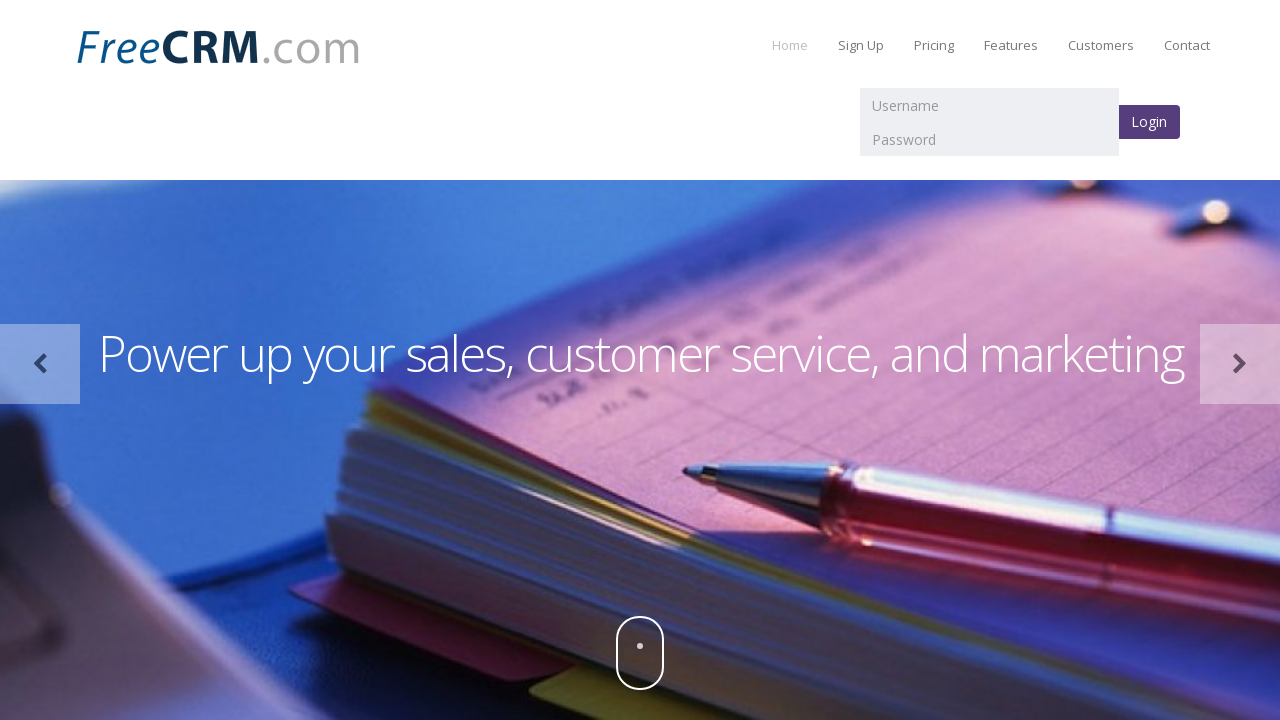

Printed logo visibility status to console
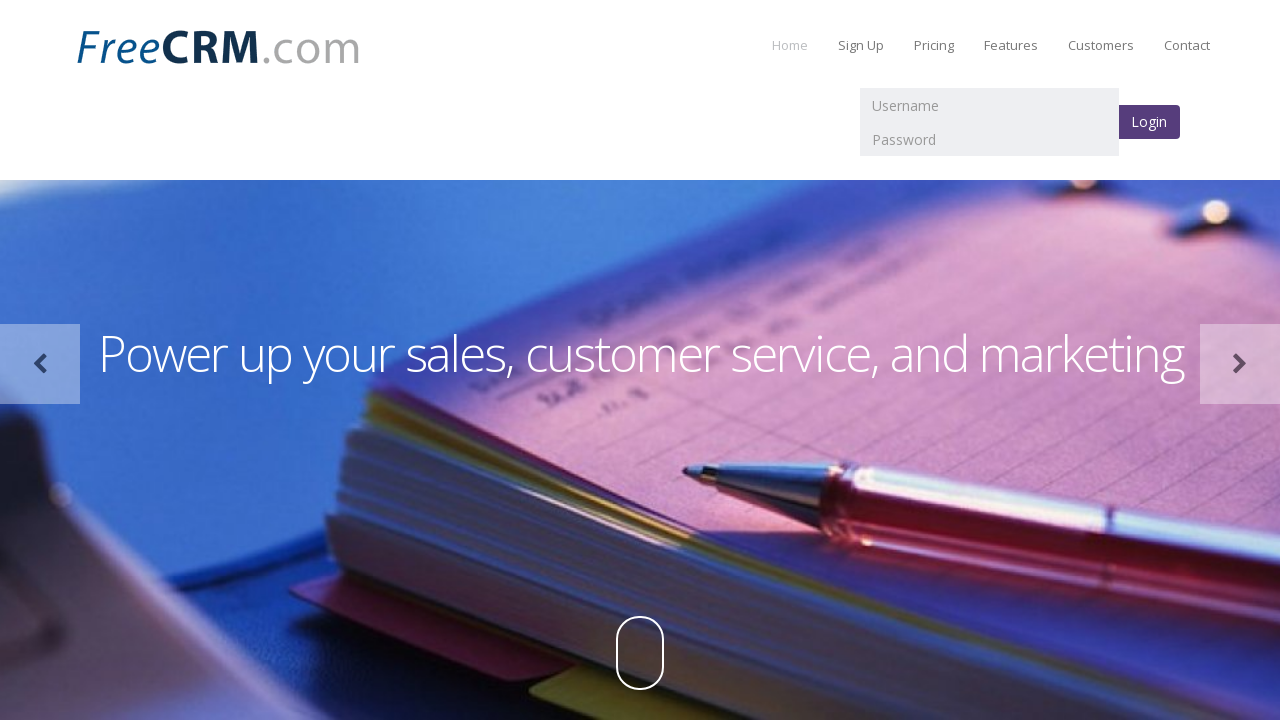

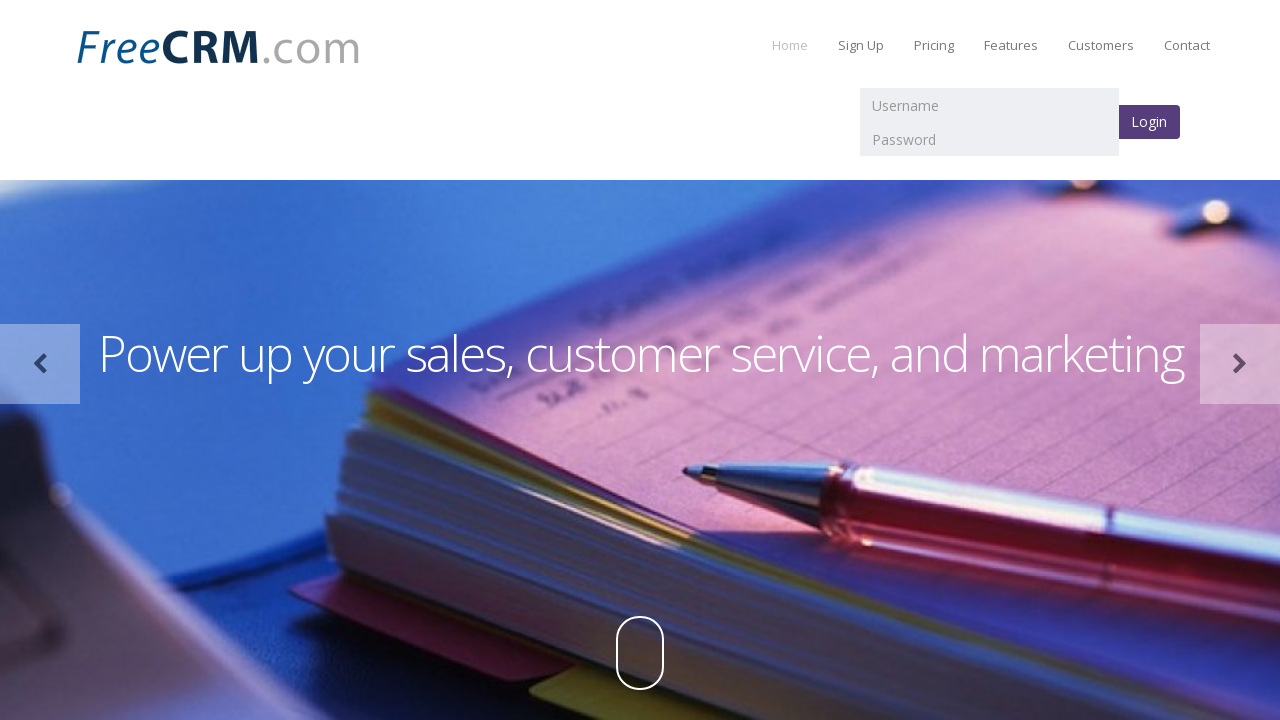